Tests different types of JavaScript alerts including simple alert, confirm dialog, and prompt dialog by triggering each and interacting with them appropriately

Starting URL: http://demo.automationtesting.in/Alerts.html

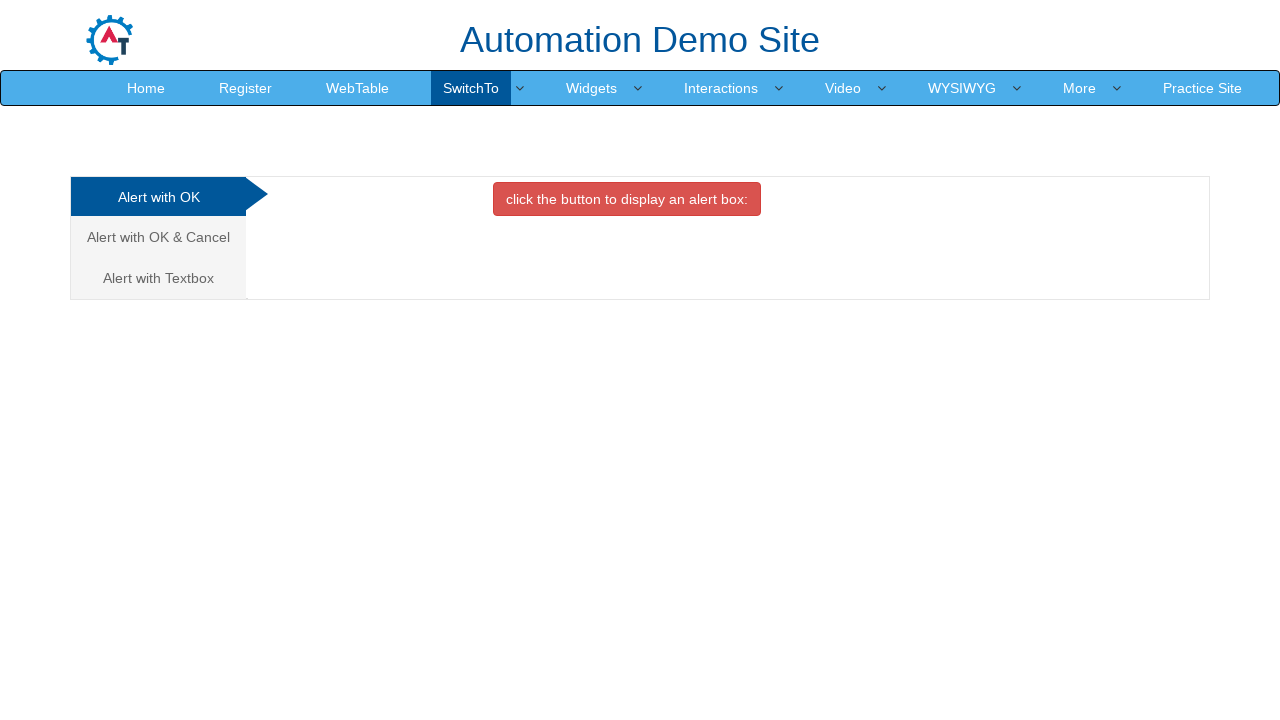

Clicked button to trigger simple alert at (627, 199) on button.btn.btn-danger
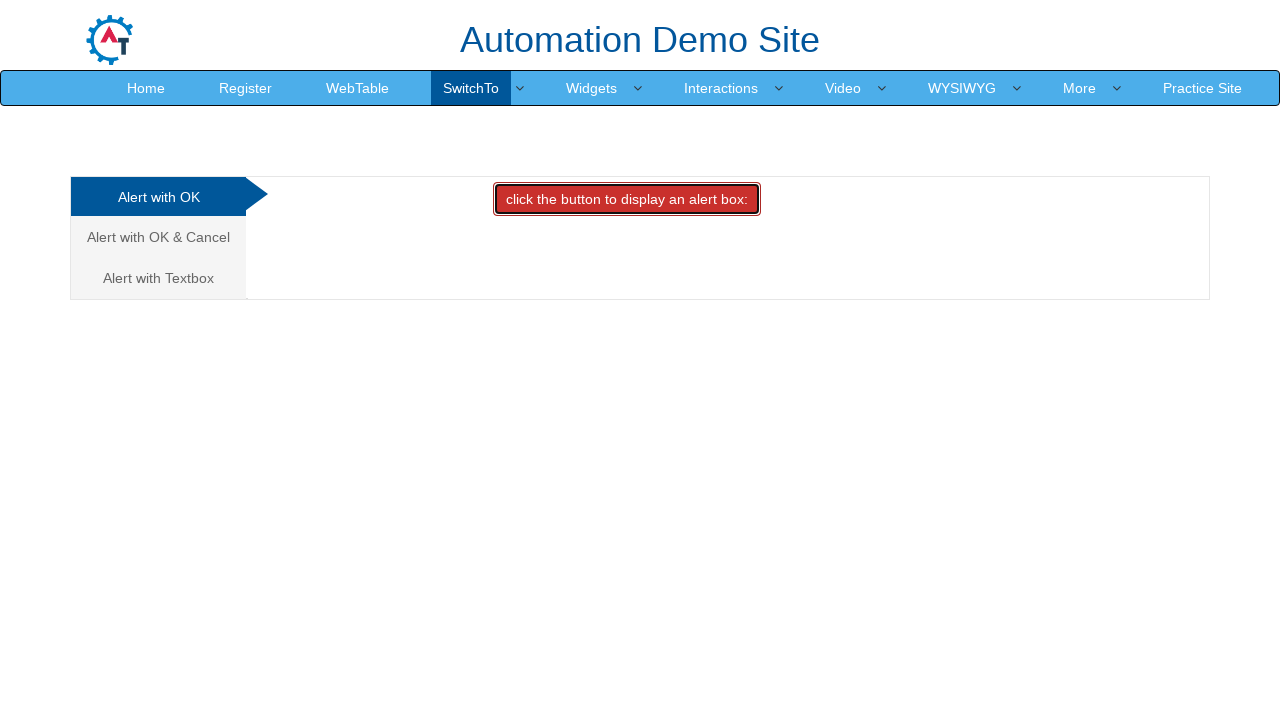

Accepted simple alert dialog
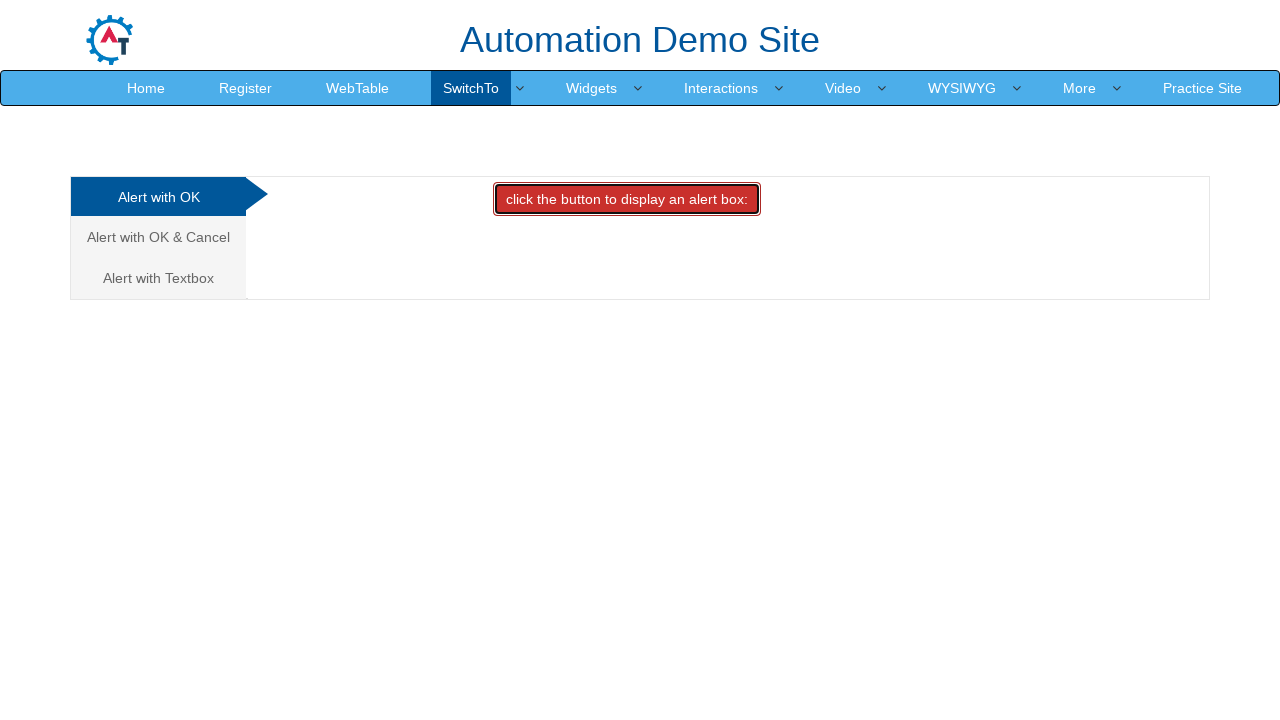

Navigated to confirm alert tab at (158, 237) on (//a[@class='analystic'])[2]
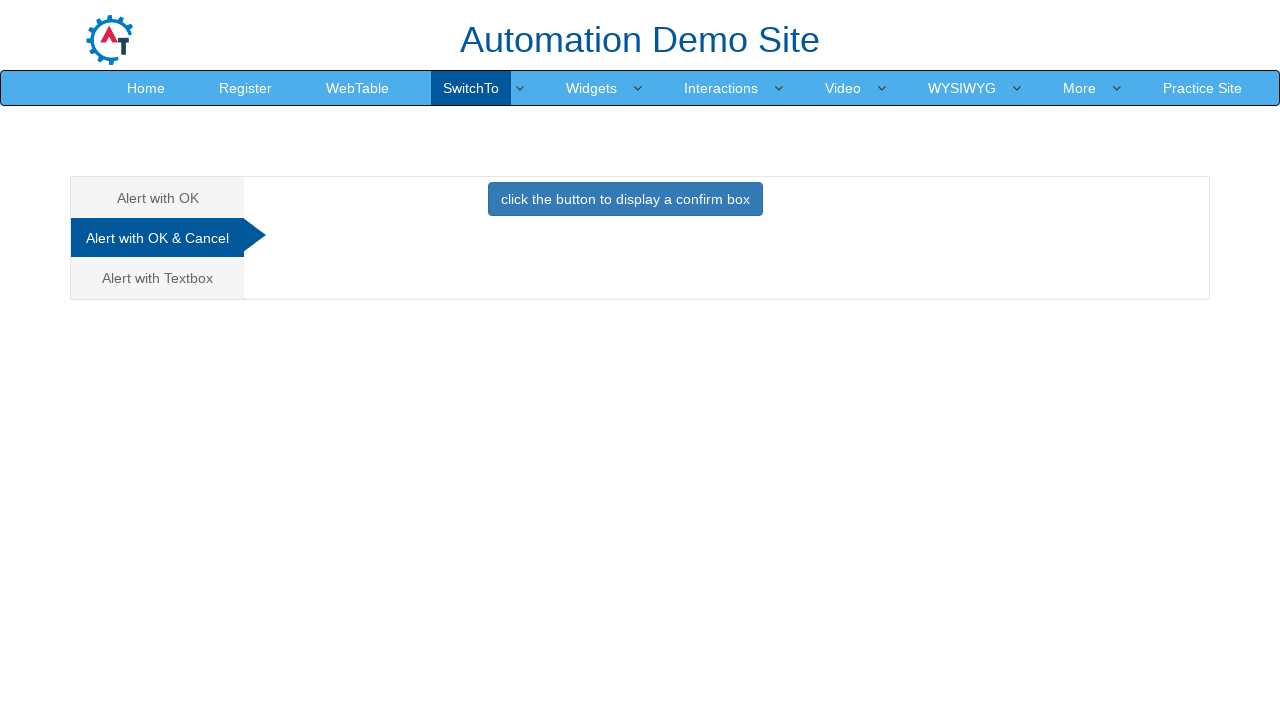

Clicked button to trigger confirm dialog at (625, 199) on button.btn.btn-primary
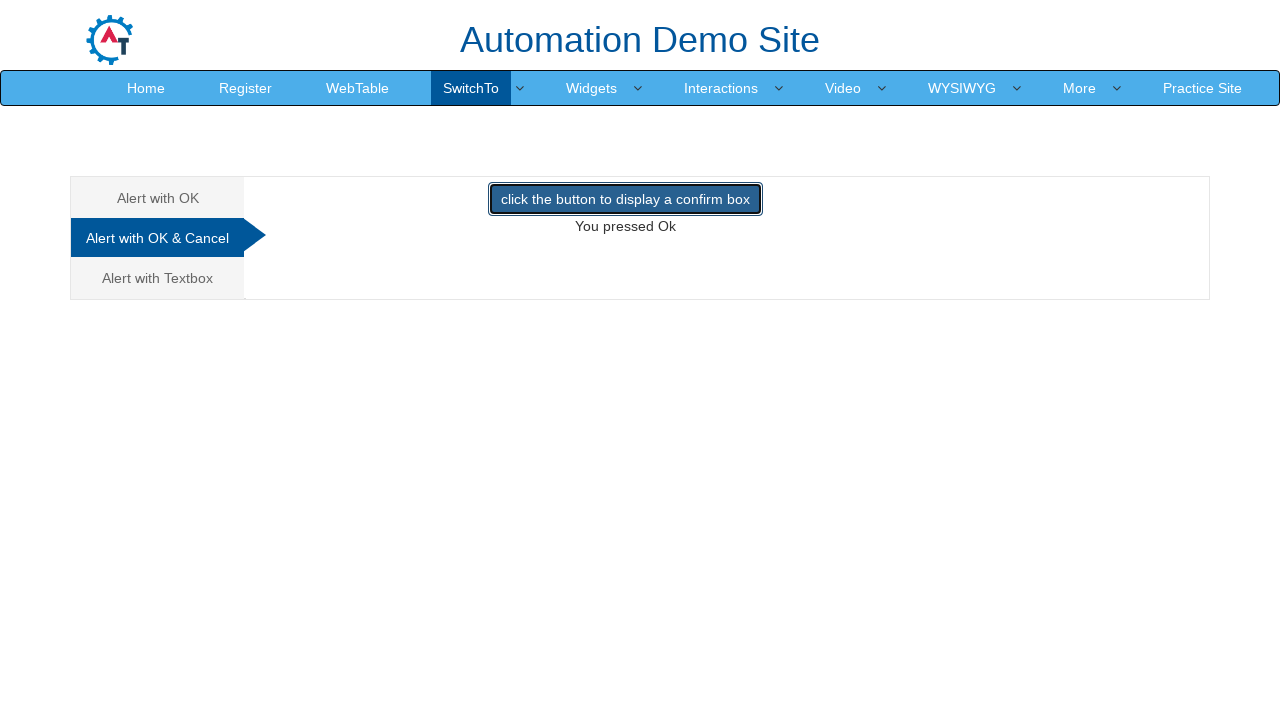

Dismissed confirm dialog
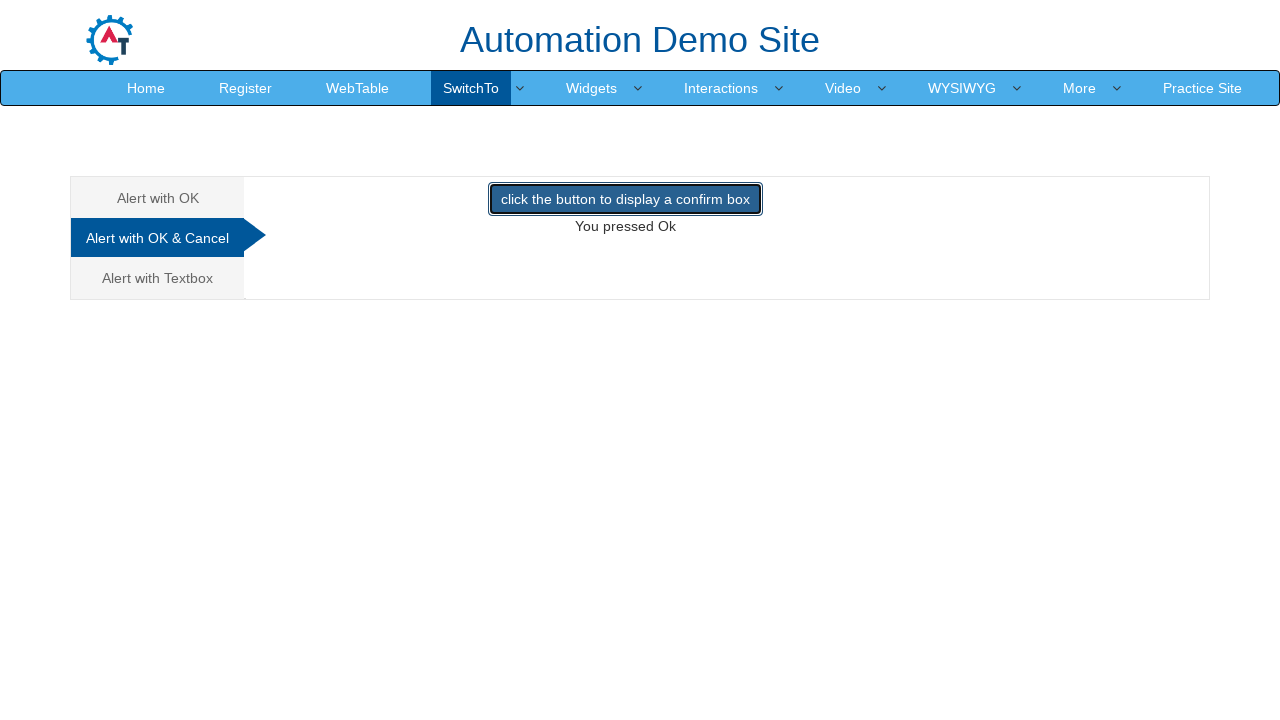

Navigated to prompt alert tab at (158, 278) on (//a[@class='analystic'])[3]
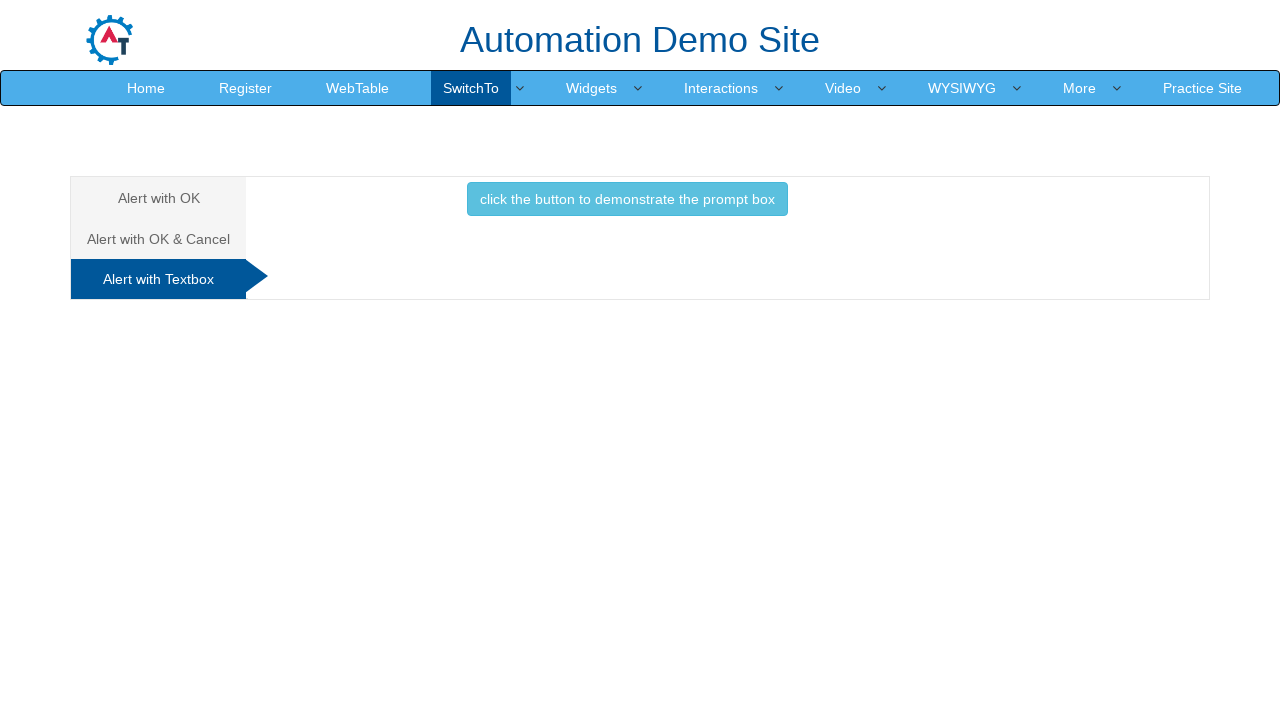

Clicked button to trigger prompt dialog at (627, 199) on button.btn.btn-info
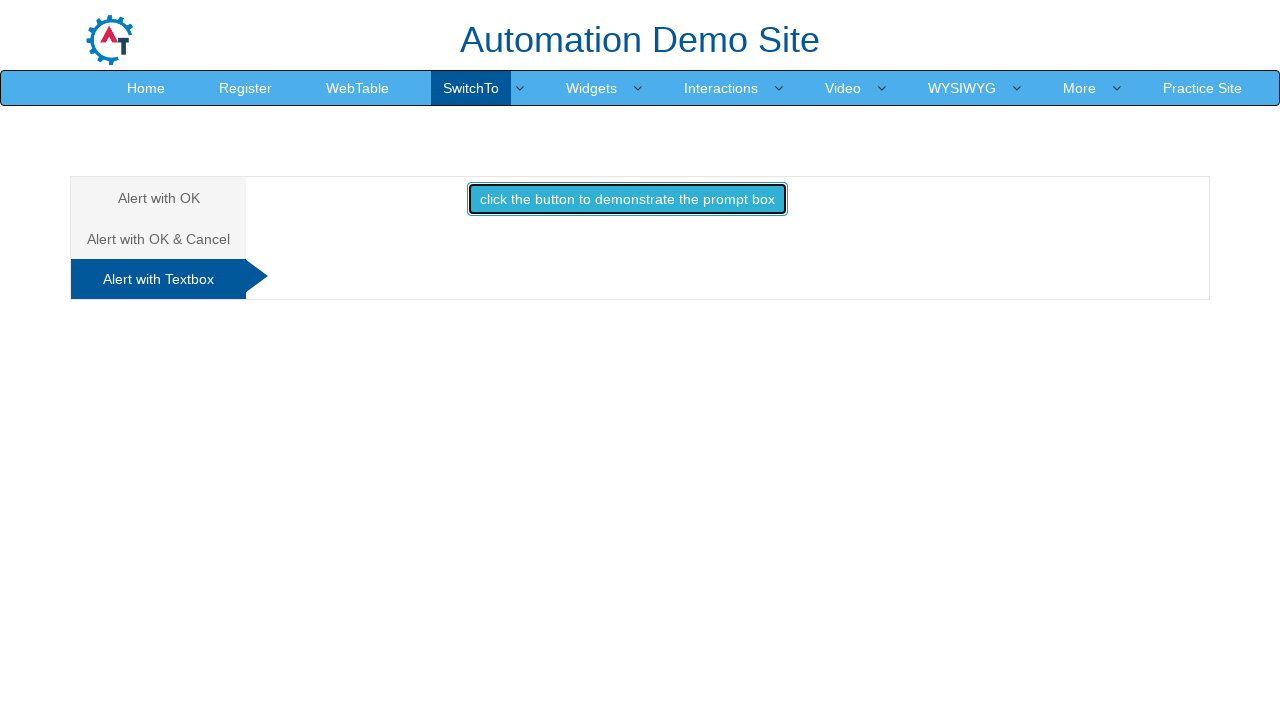

Accepted prompt dialog and entered text 'suriya'
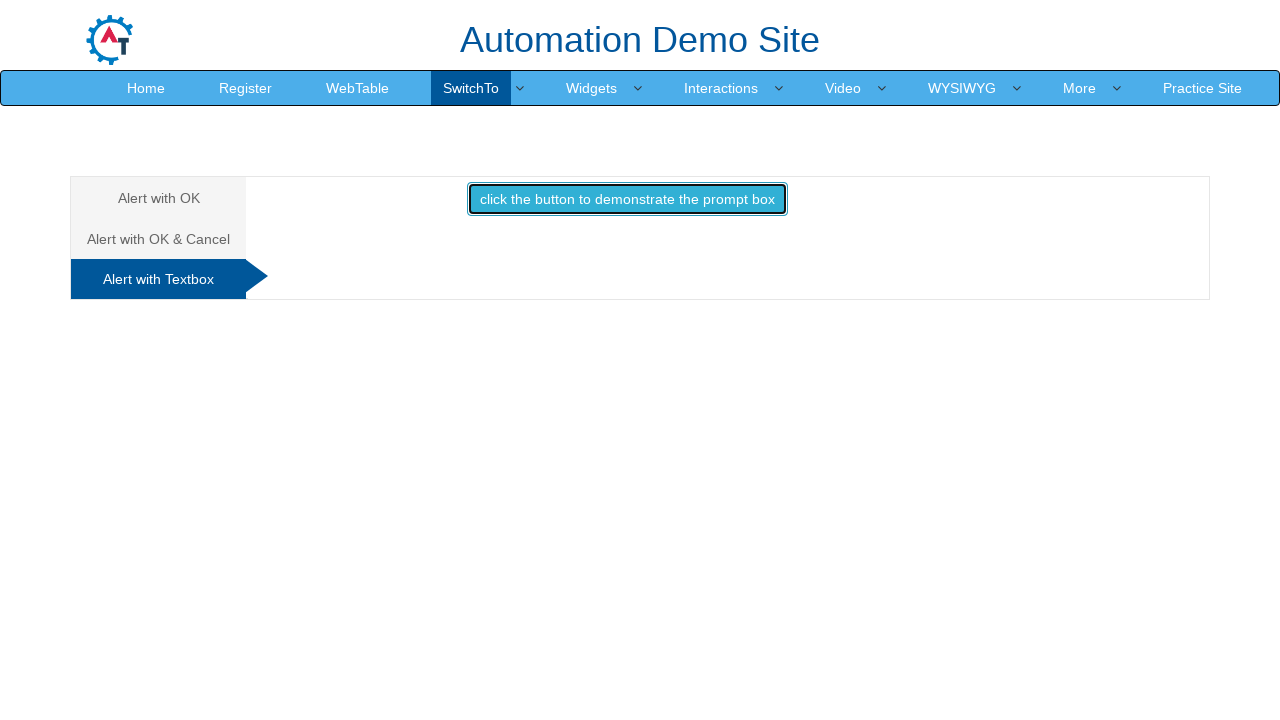

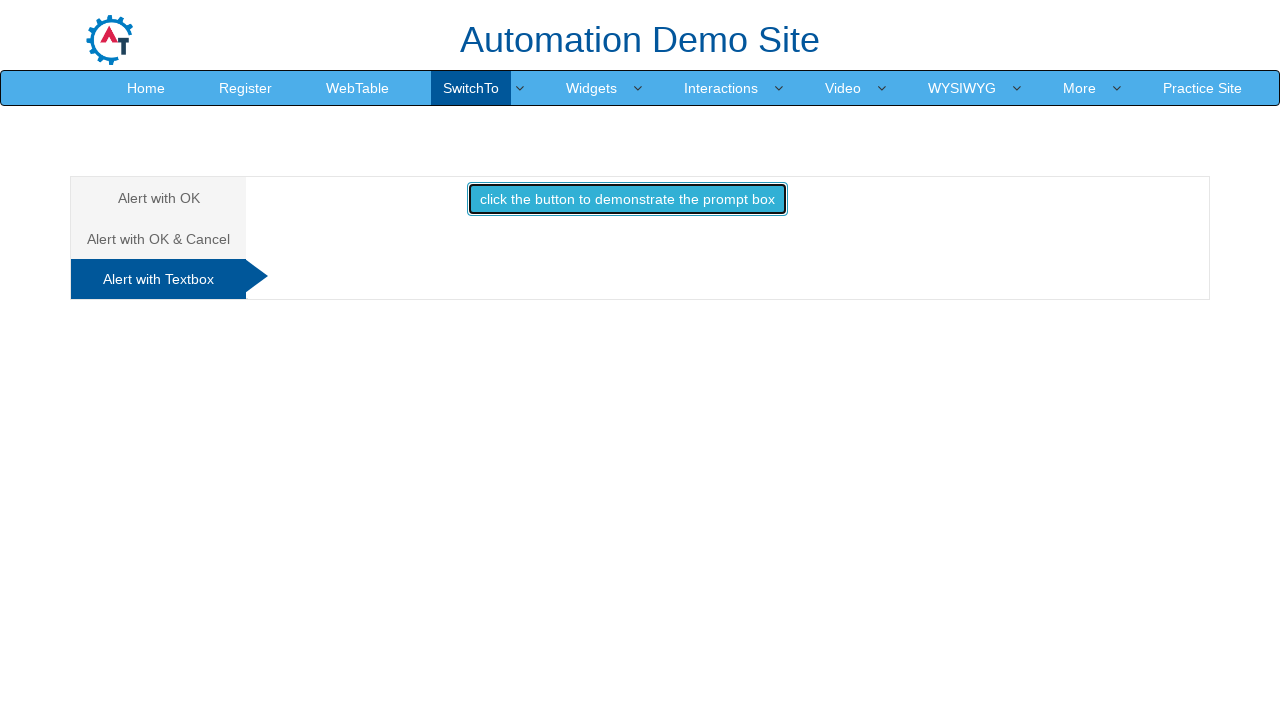